Tests mouse hover functionality by moving the cursor over the "Add-Ons" highlight element on the SpiceJet booking page to trigger hover effects.

Starting URL: https://book.spicejet.com/

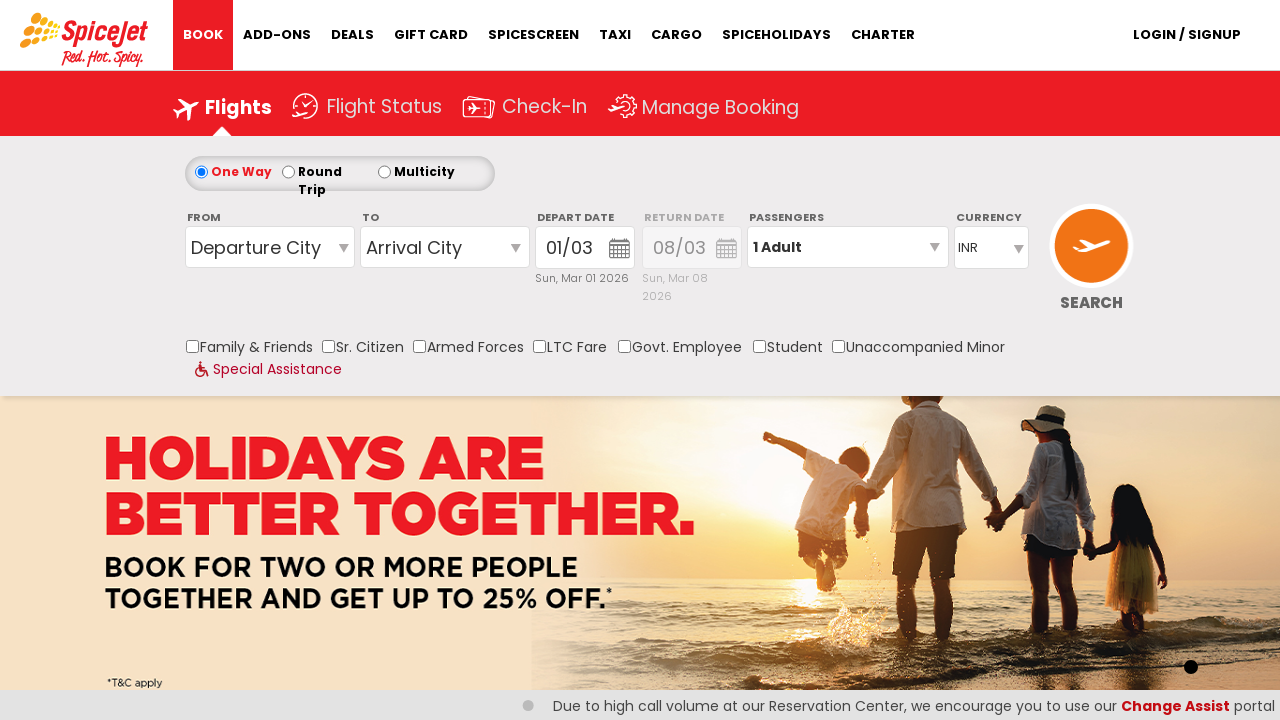

Hovered over the Add-Ons highlight element to trigger hover effects at (277, 35) on #highlight-addons
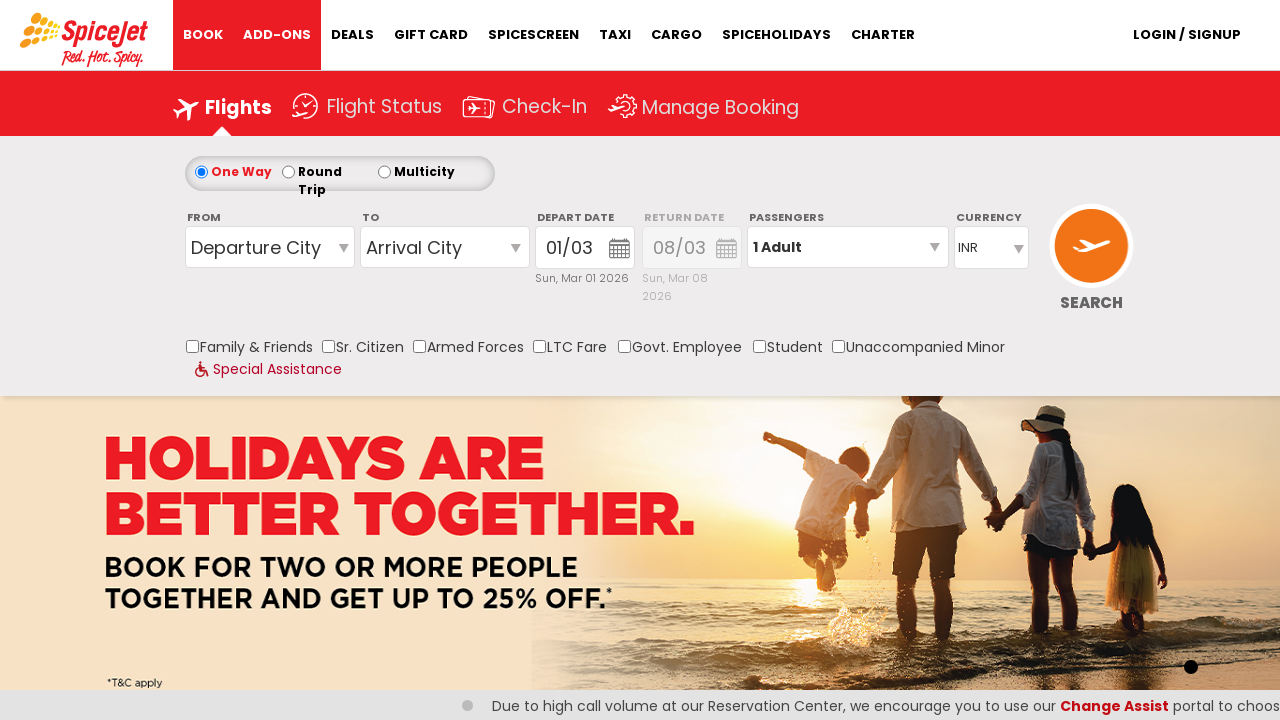

Waited 2 seconds to observe the hover effect
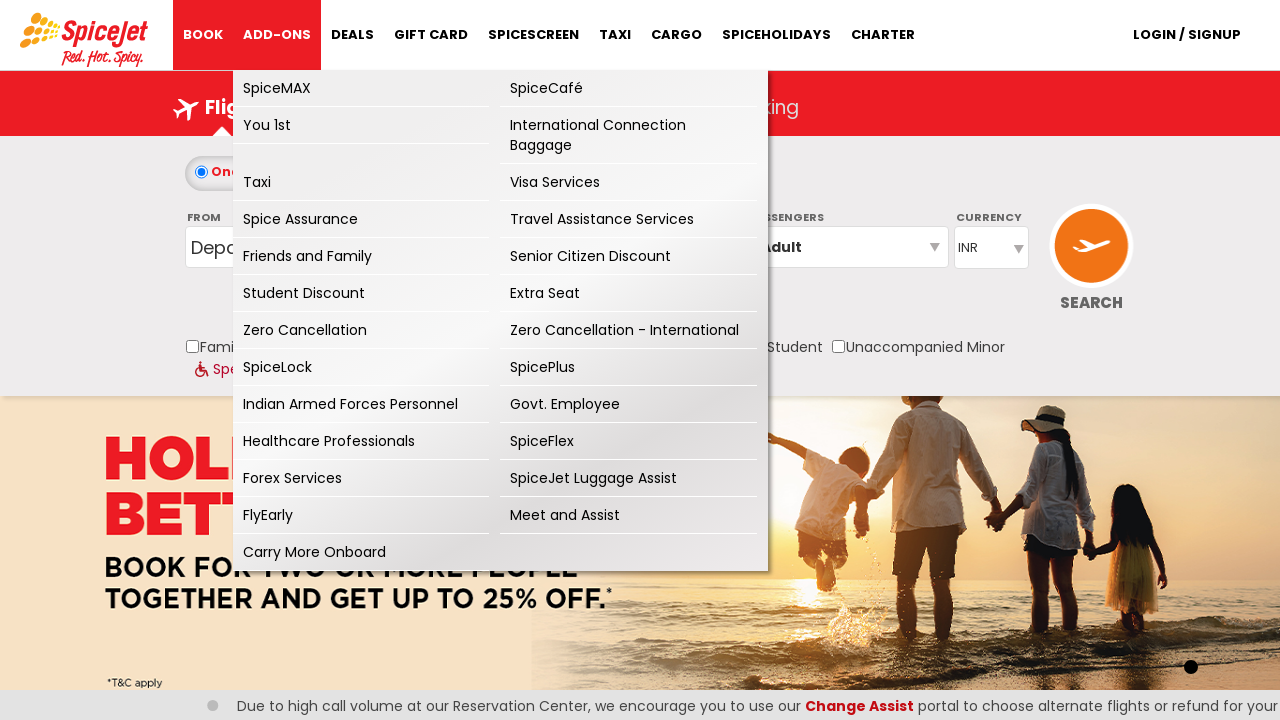

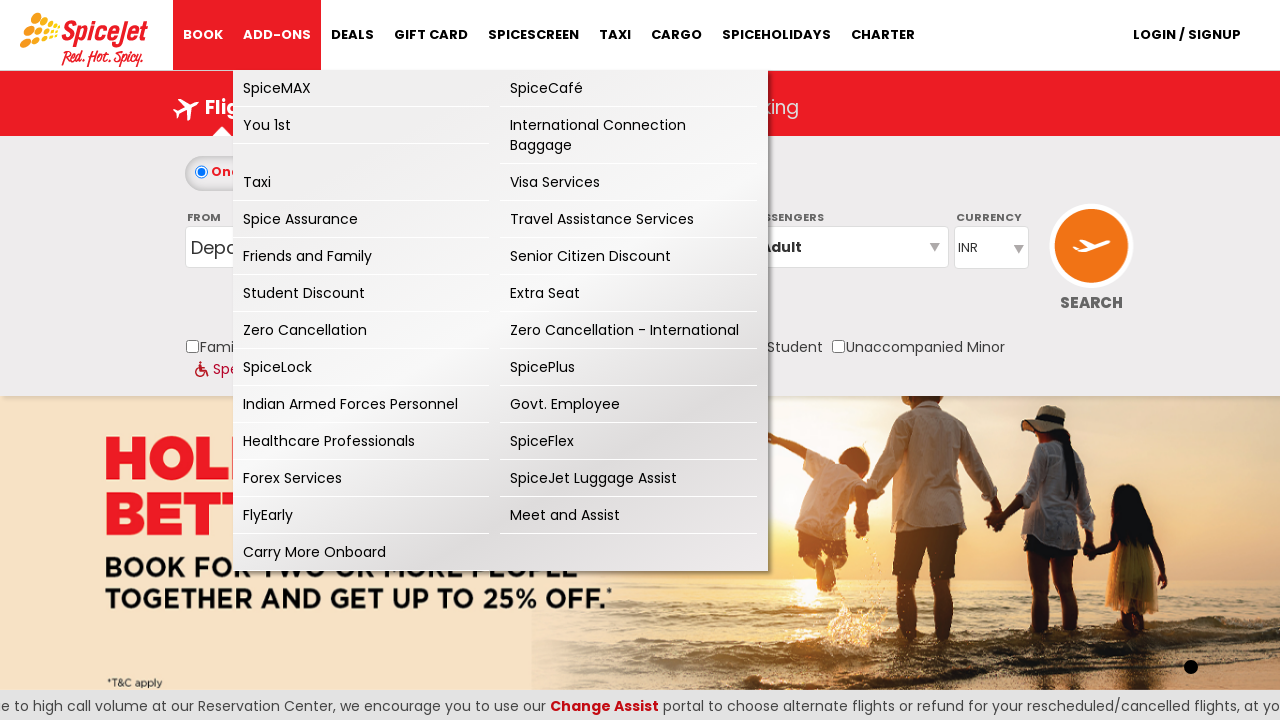